Tests drag and drop functionality by dragging square A to square B on the drag-and-drop practice page

Starting URL: https://practice.expandtesting.com/

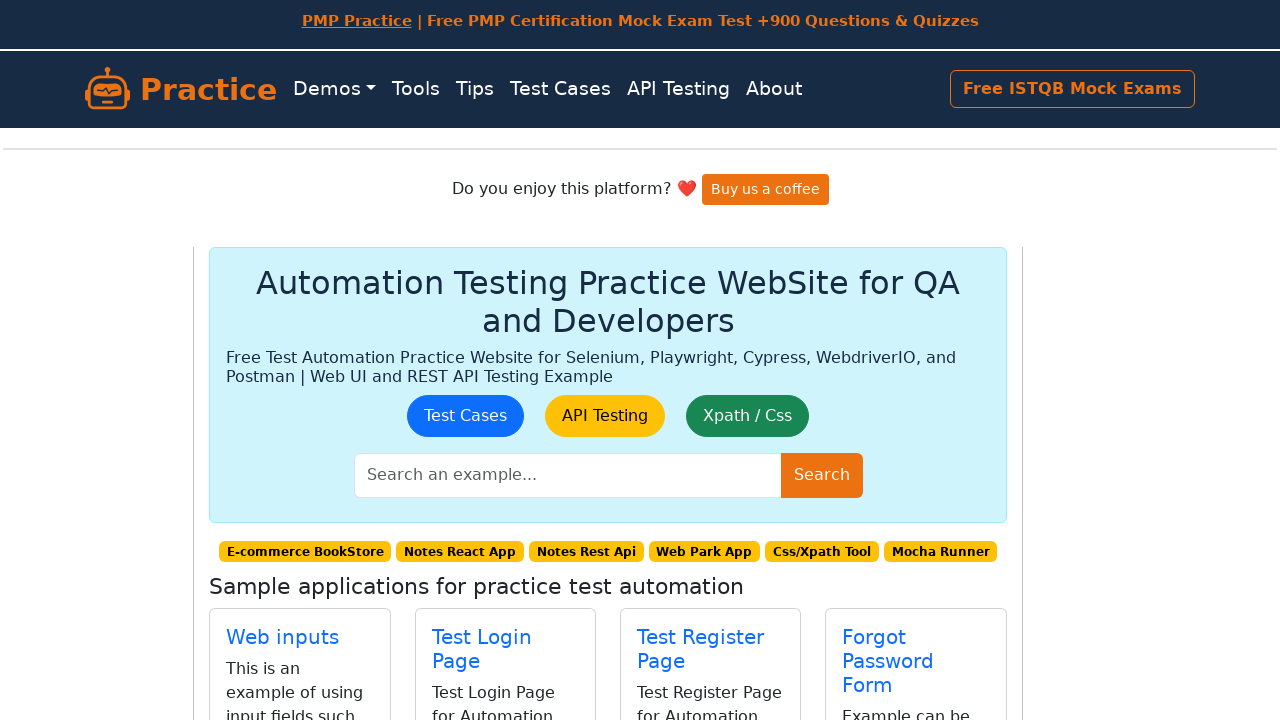

Clicked on drag and drop link at (710, 400) on a[href="/drag-and-drop"]
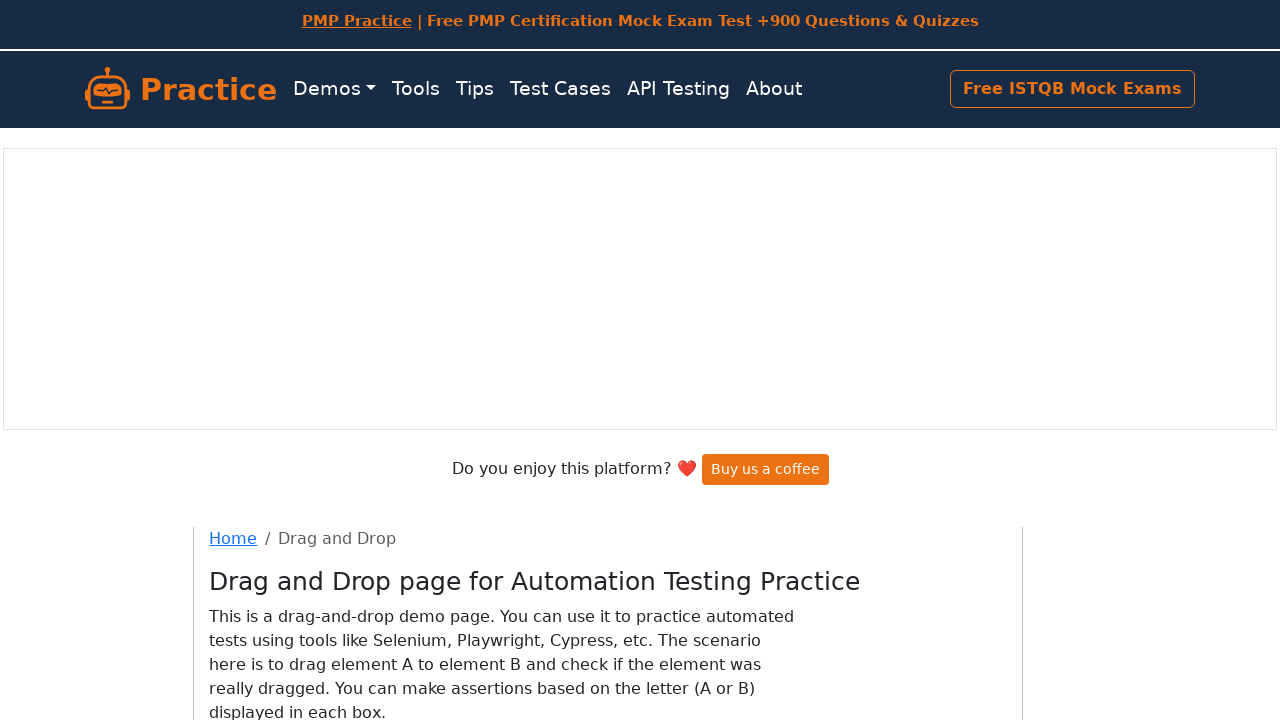

Located first column (square A)
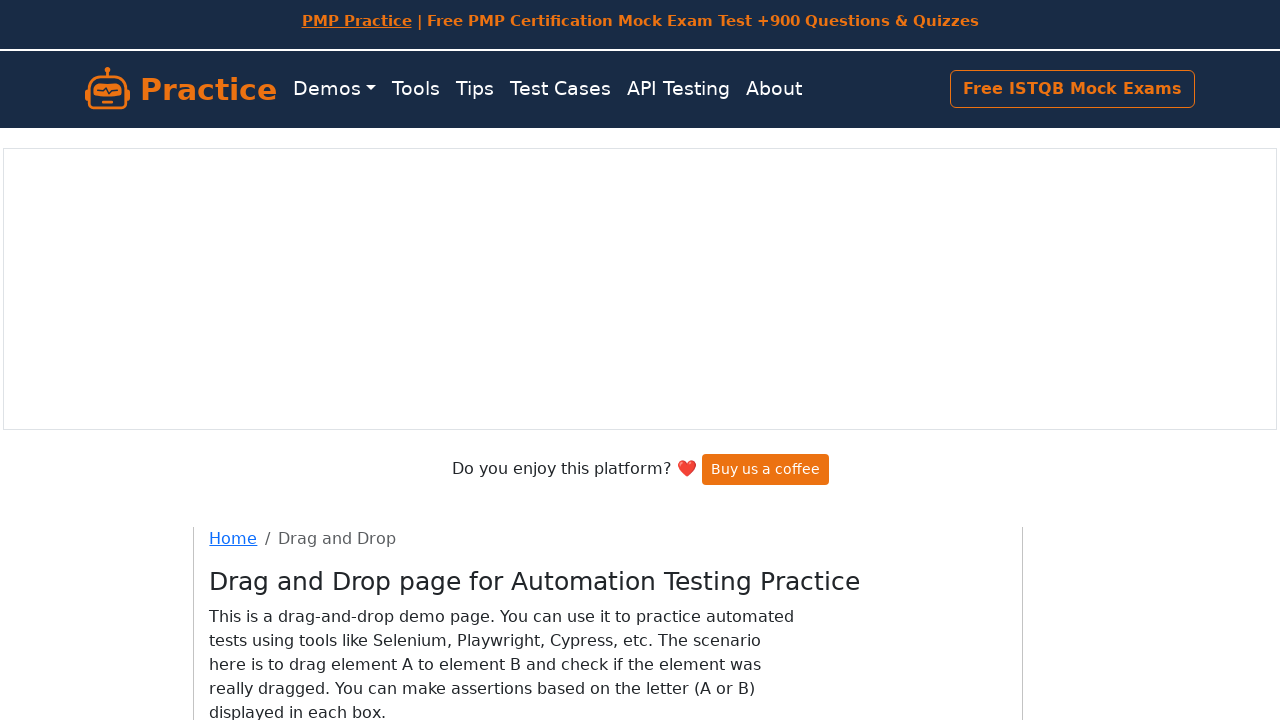

Located second column (square B)
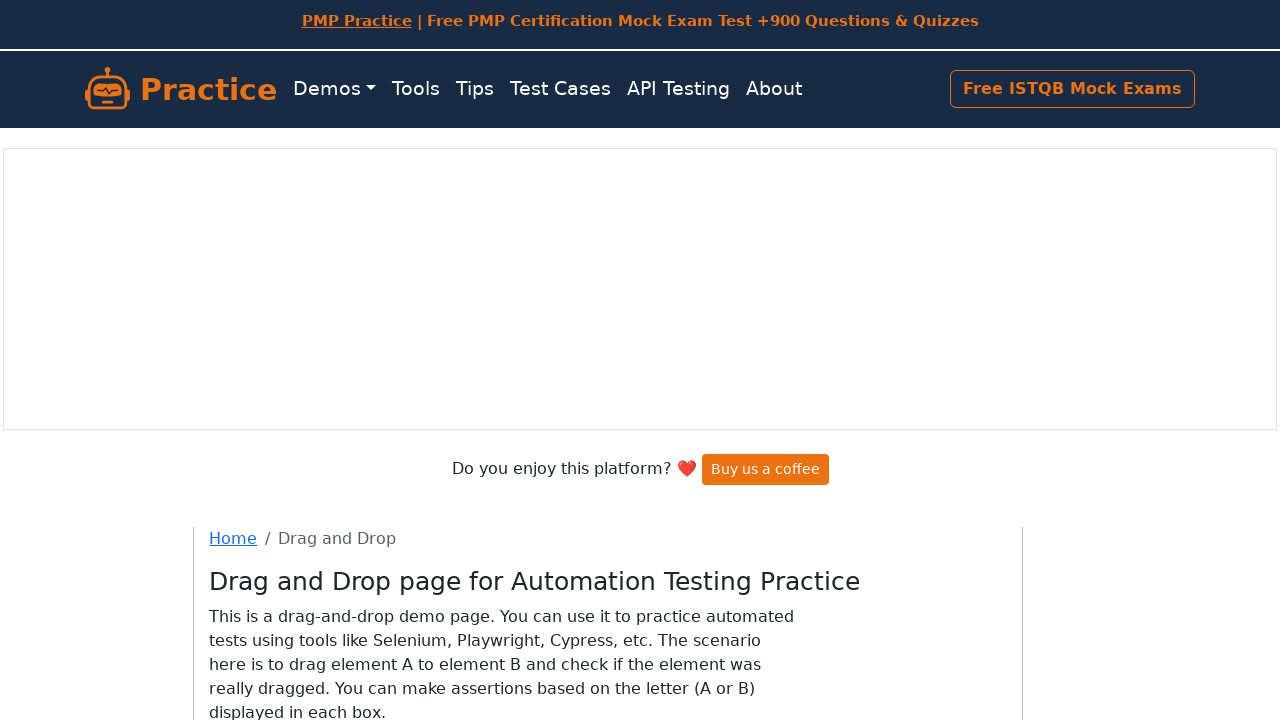

Dragged square A to square B at (439, 400)
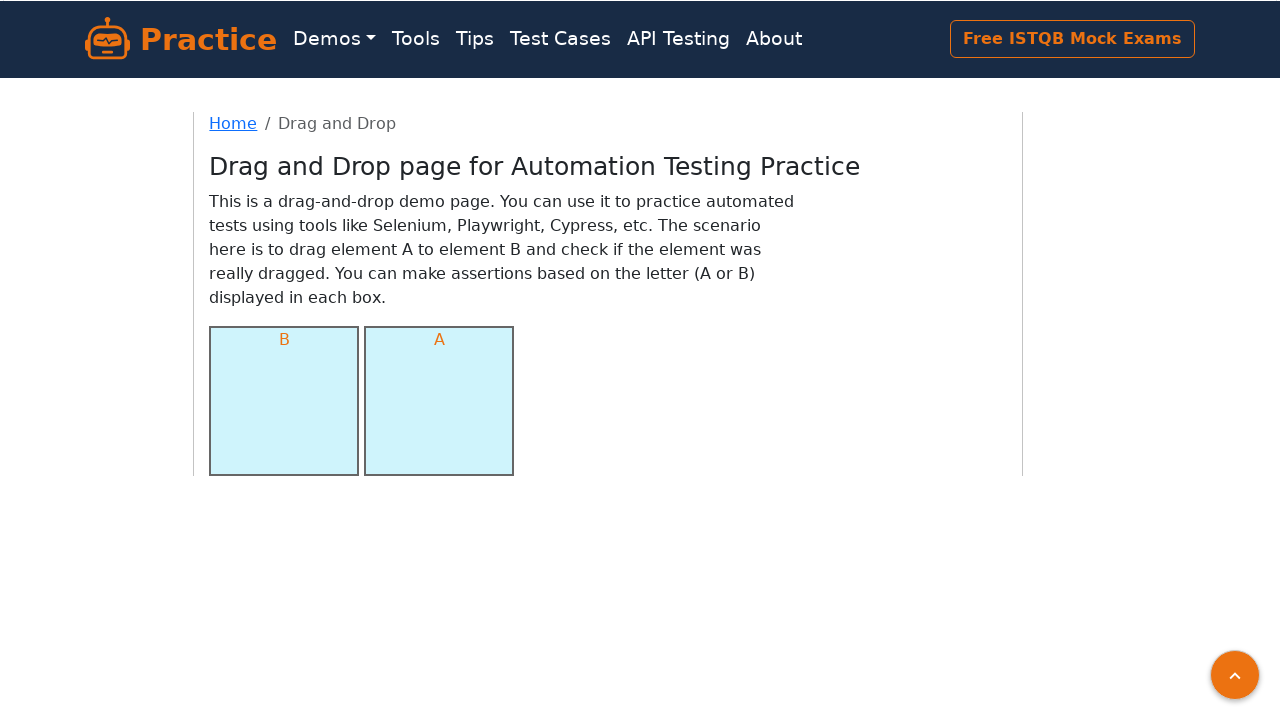

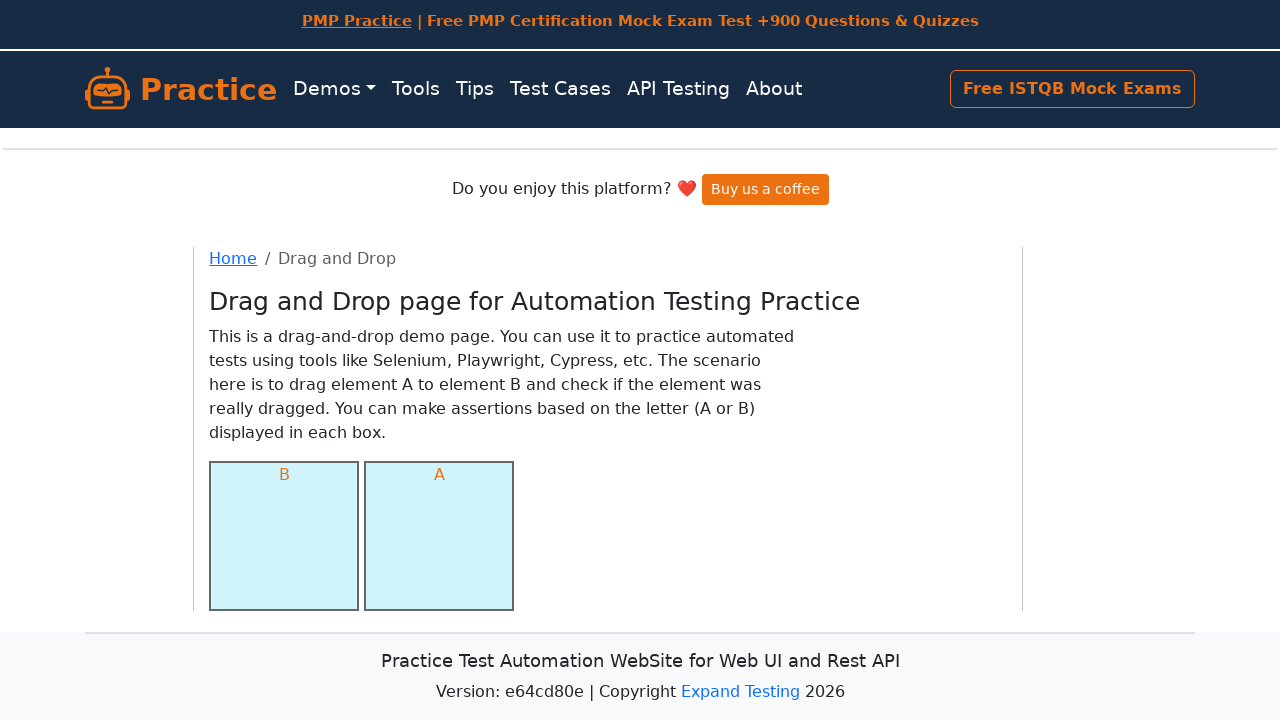